Tests drag and drop functionality on the jQuery UI droppable demo page by switching to an iframe and dragging an element onto a drop target

Starting URL: https://jqueryui.com/droppable/

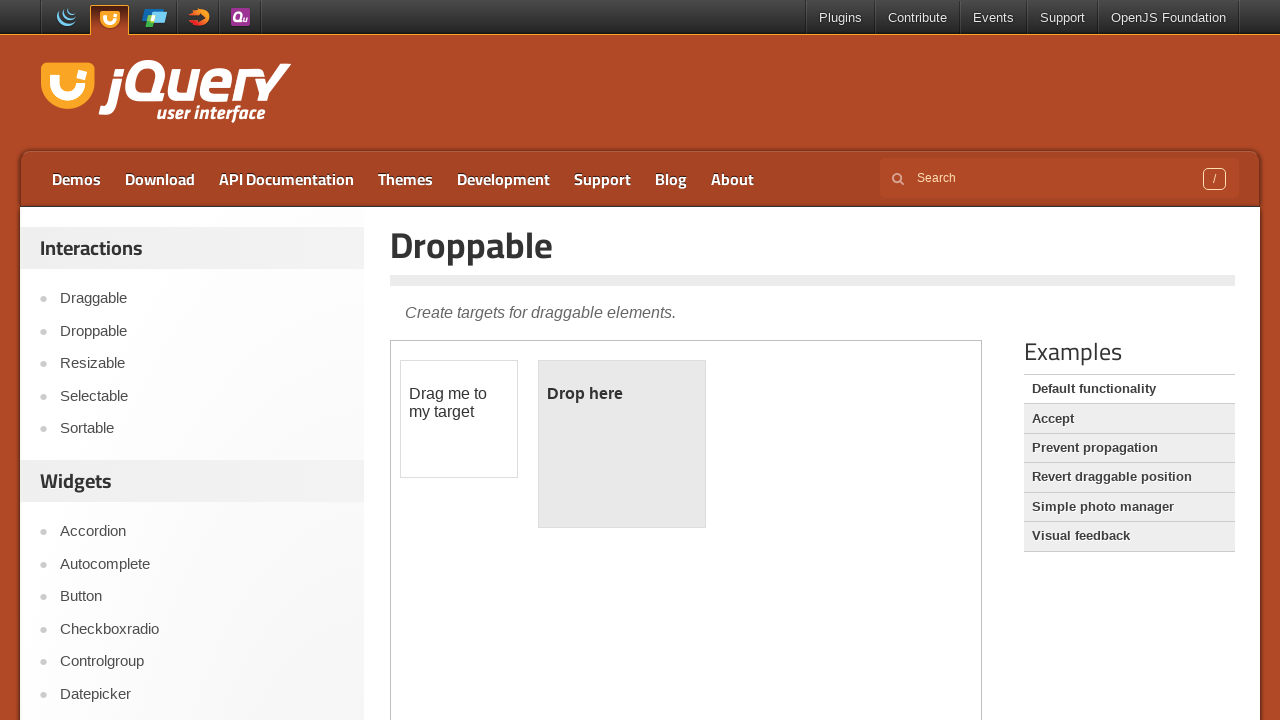

Navigated to jQuery UI droppable demo page
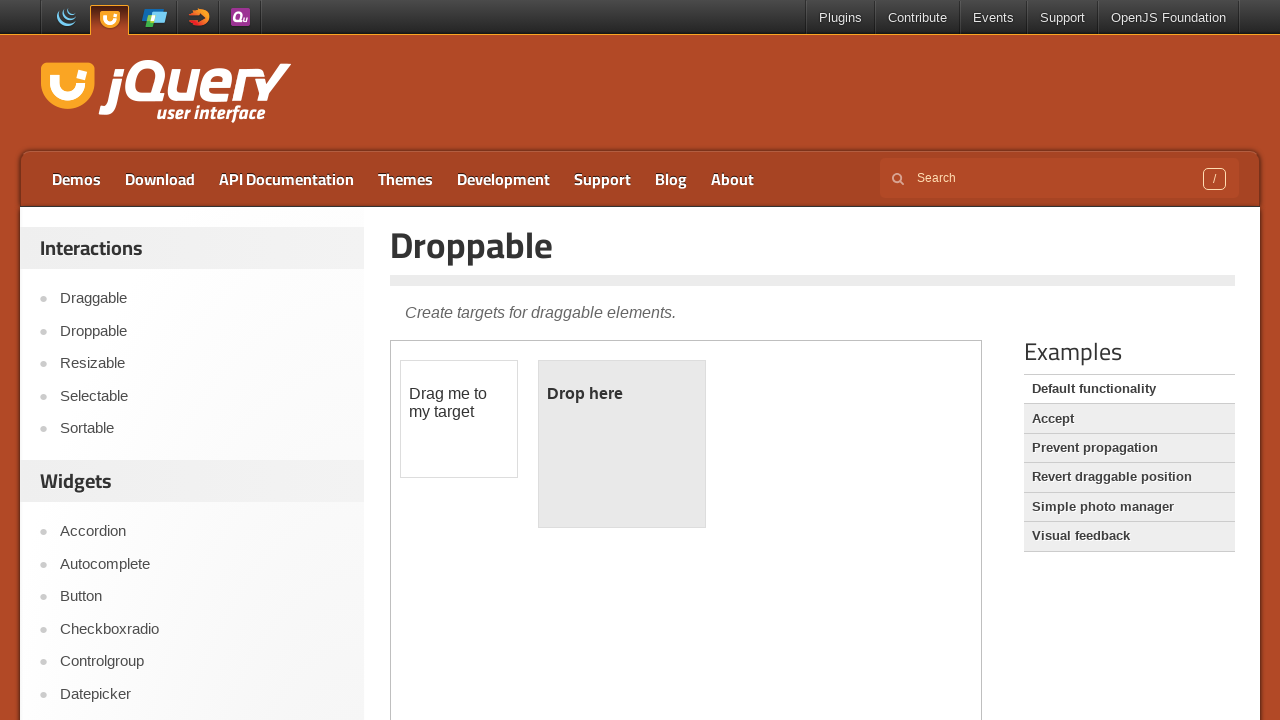

Located iframe containing drag and drop demo
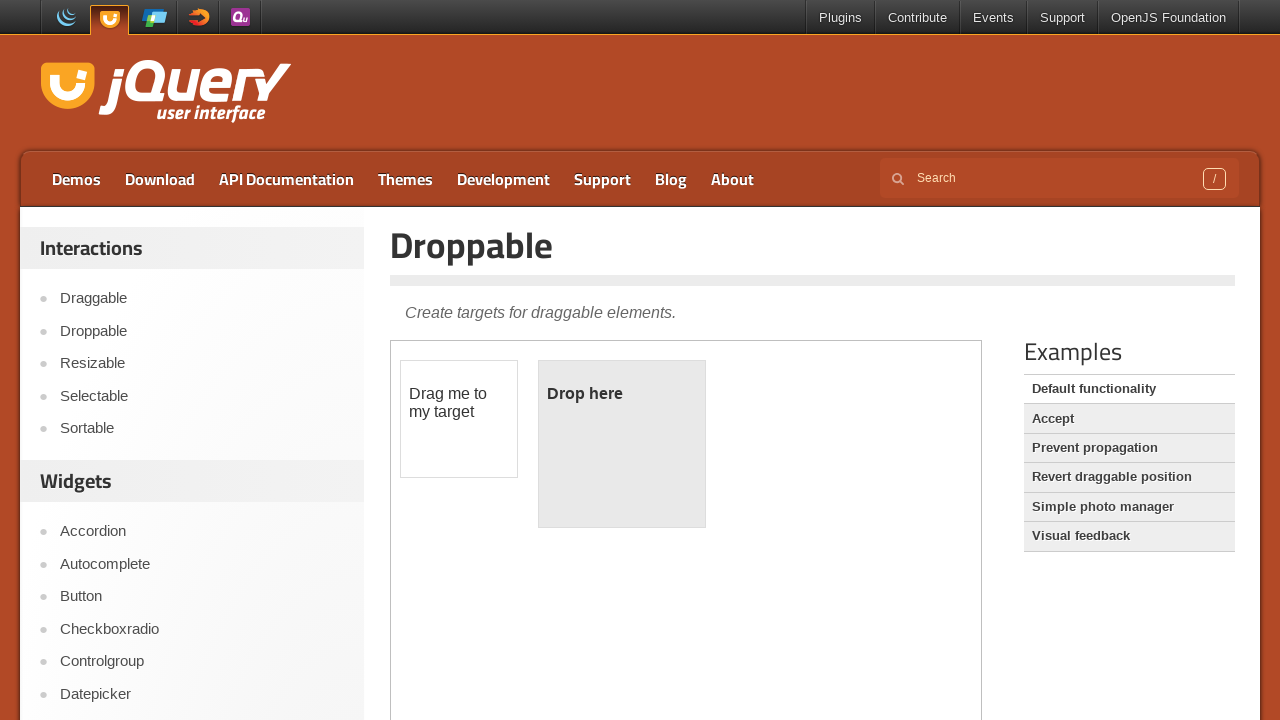

Located draggable element within iframe
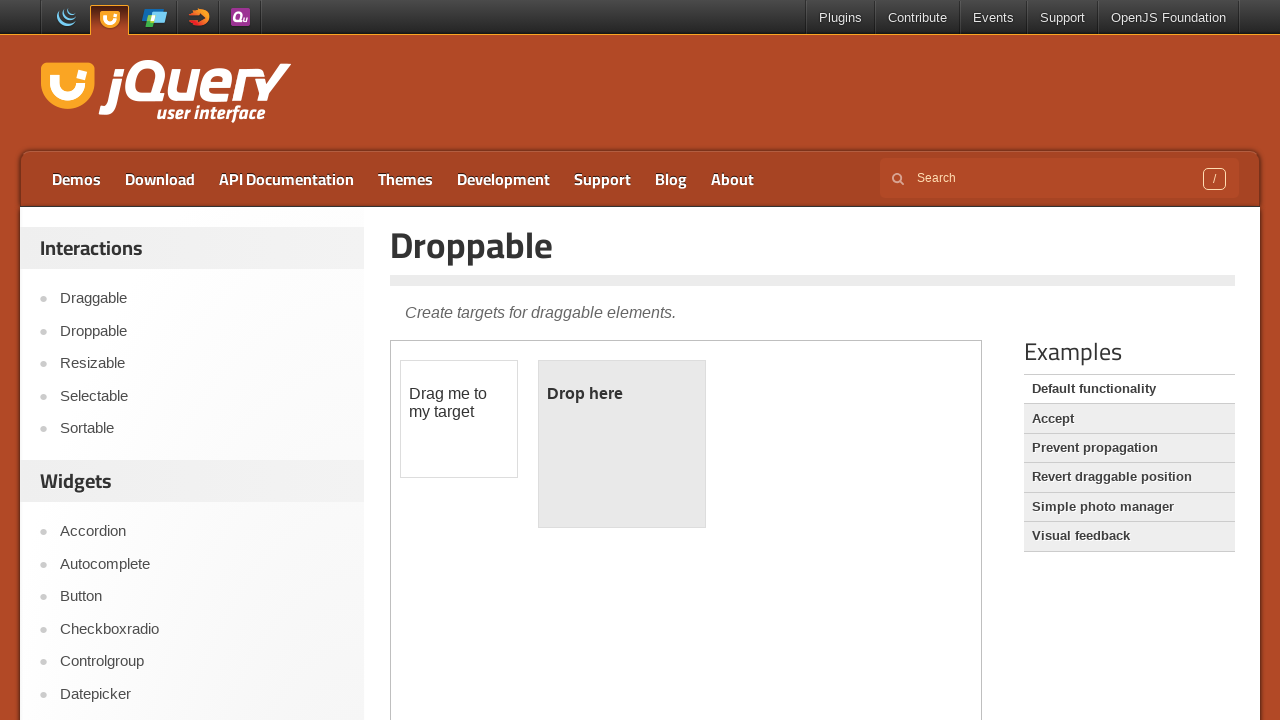

Located droppable target element within iframe
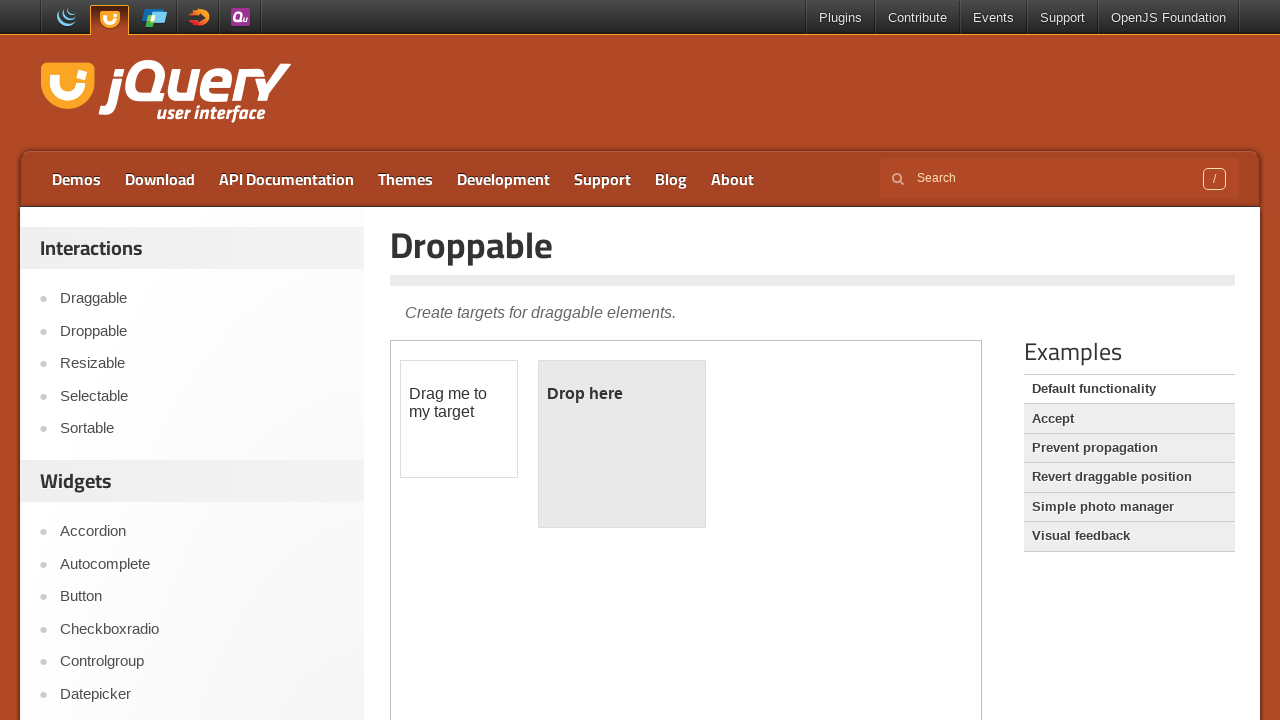

Dragged draggable element onto droppable target at (622, 444)
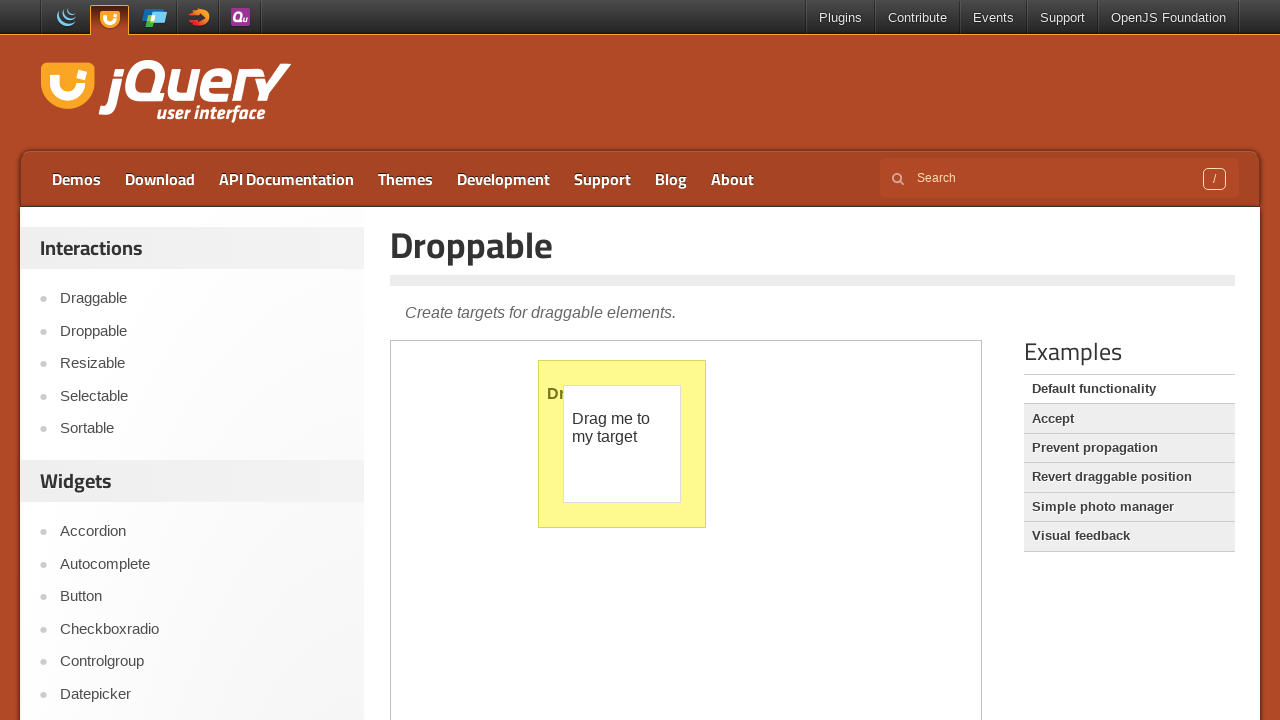

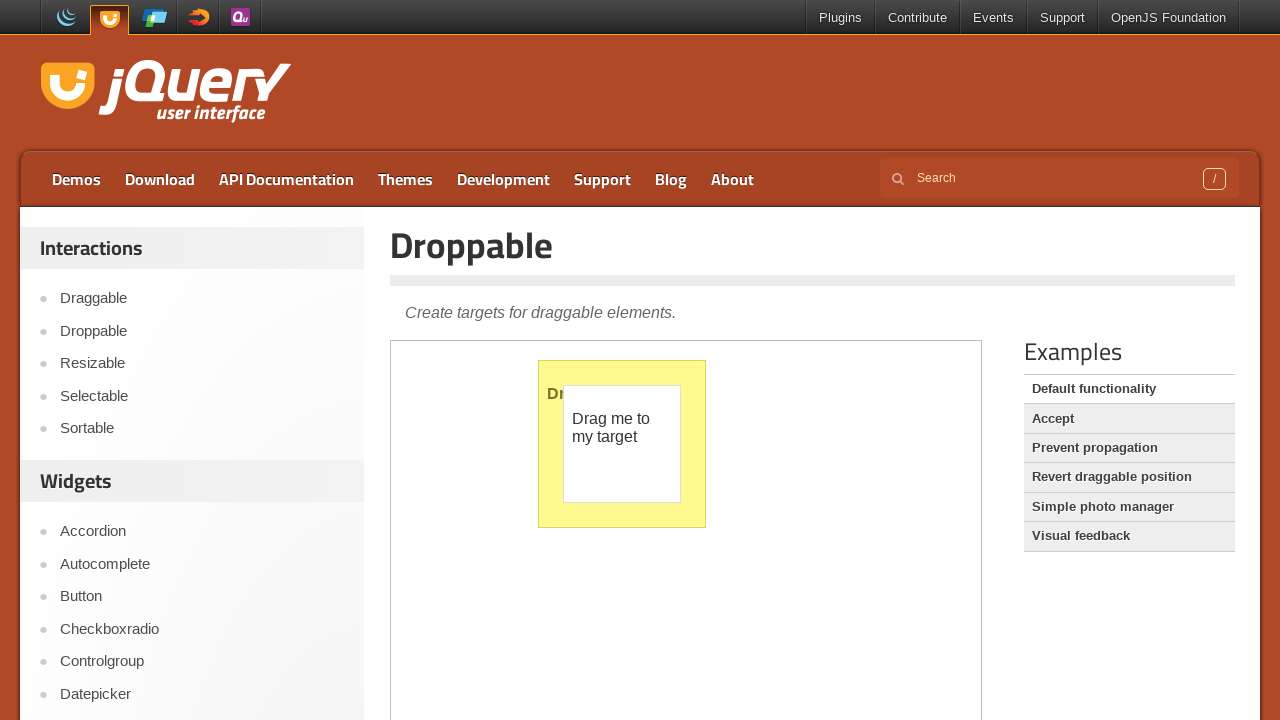